Navigates to OLX India homepage and waits for the page to load

Starting URL: https://www.olx.in/

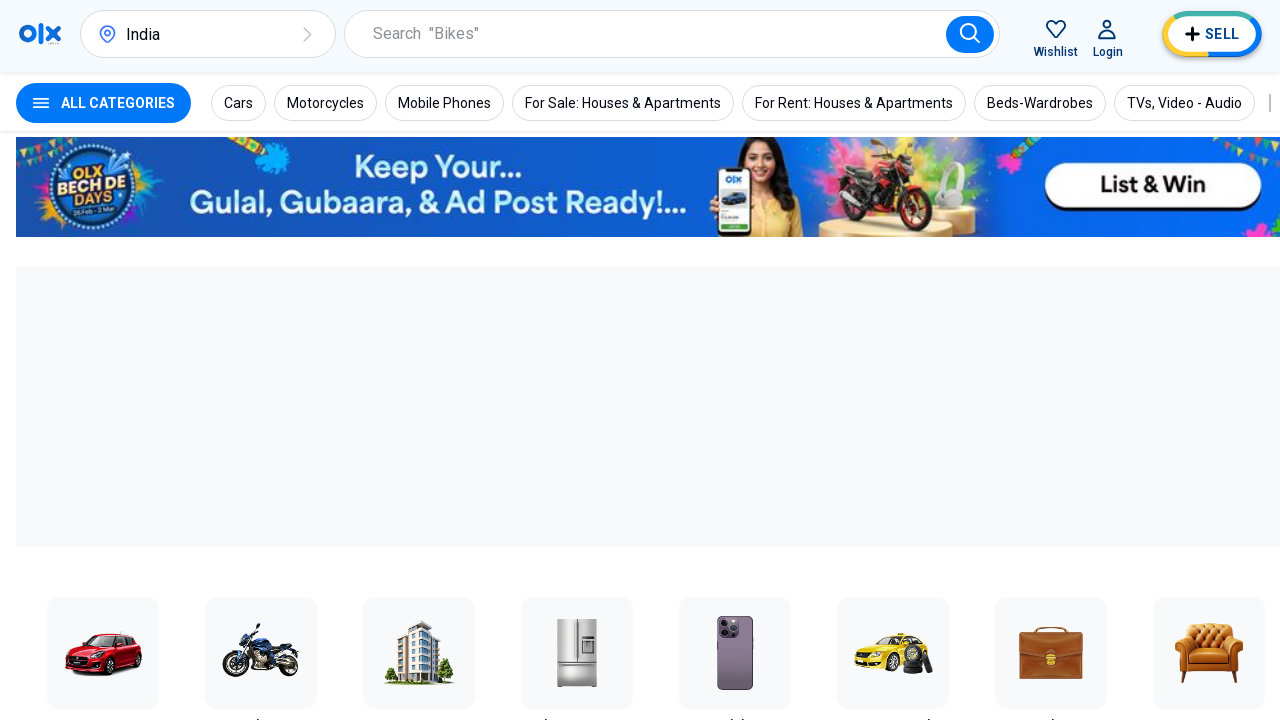

OLX India homepage loaded and DOM content ready
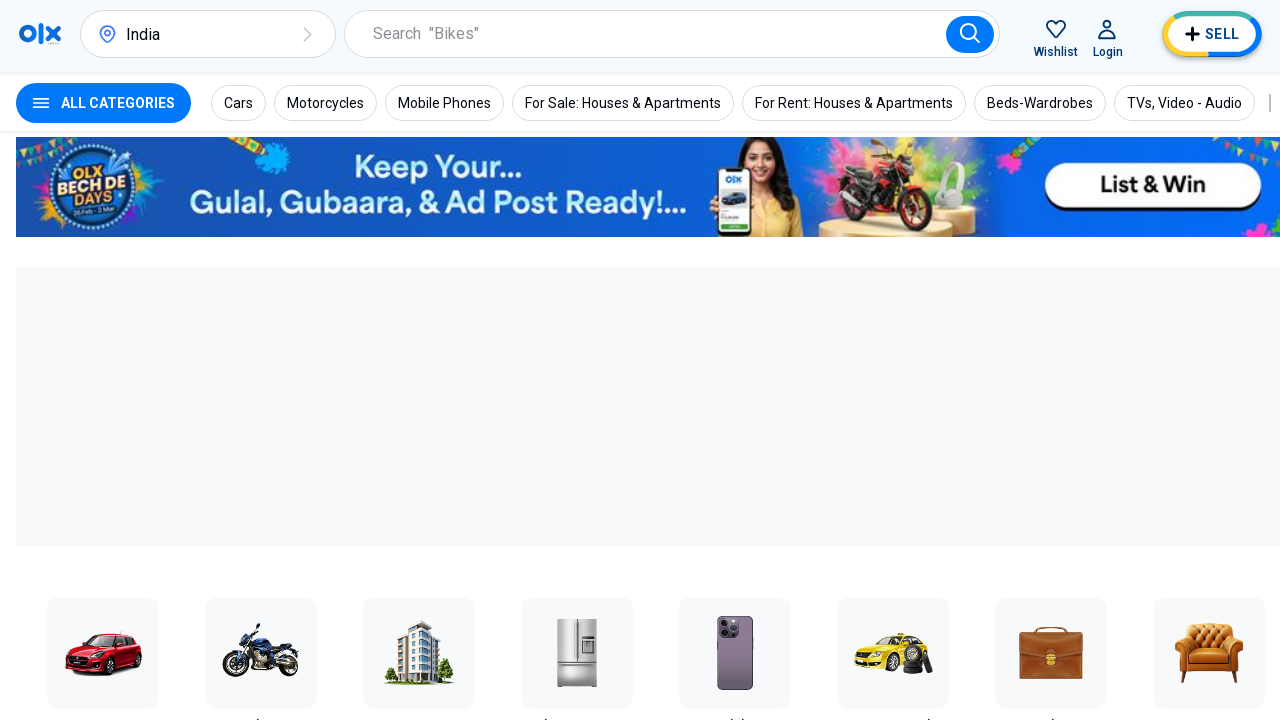

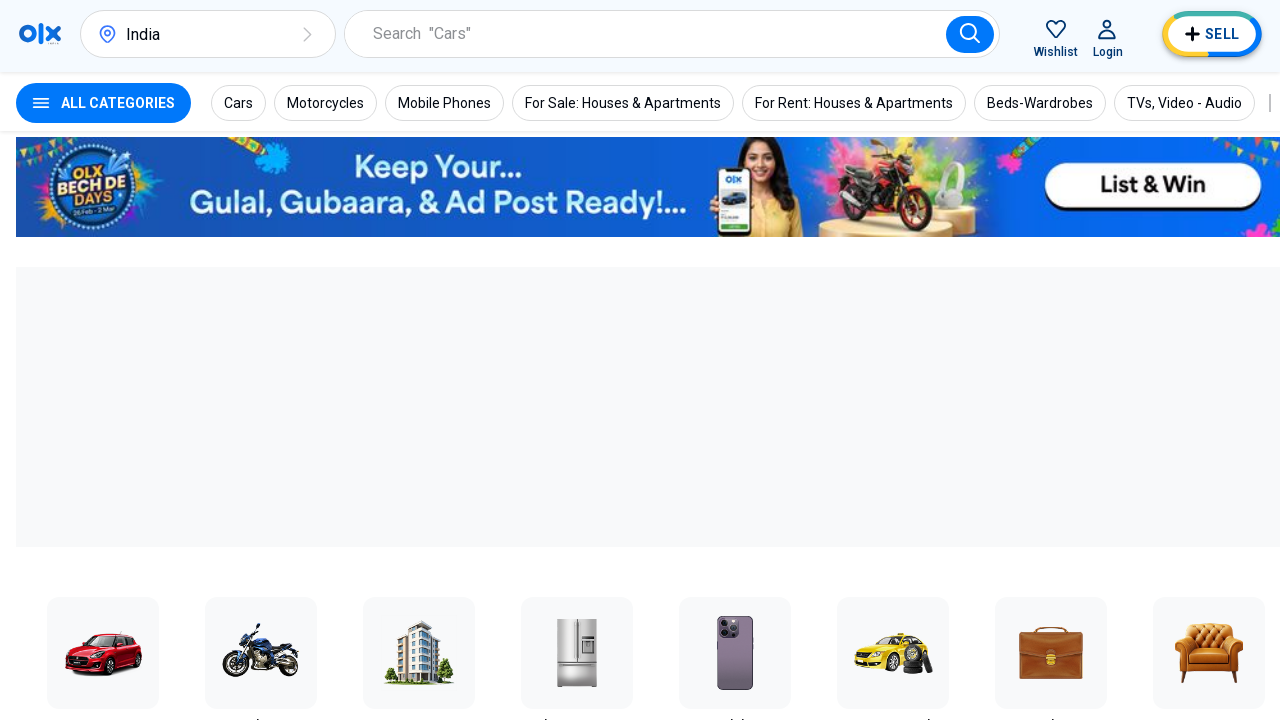